Simple browser navigation test that opens a test automation website and verifies the page loads successfully

Starting URL: https://www.testotomasyonu.com

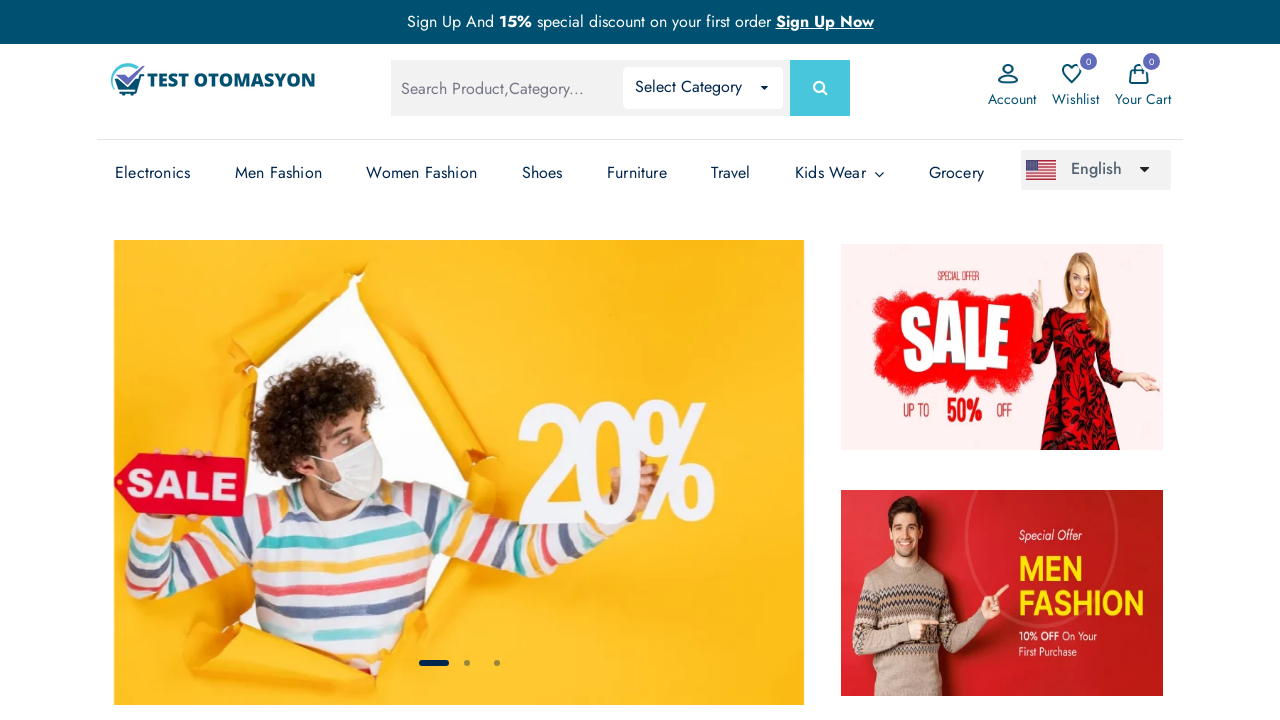

Page DOM content loaded successfully
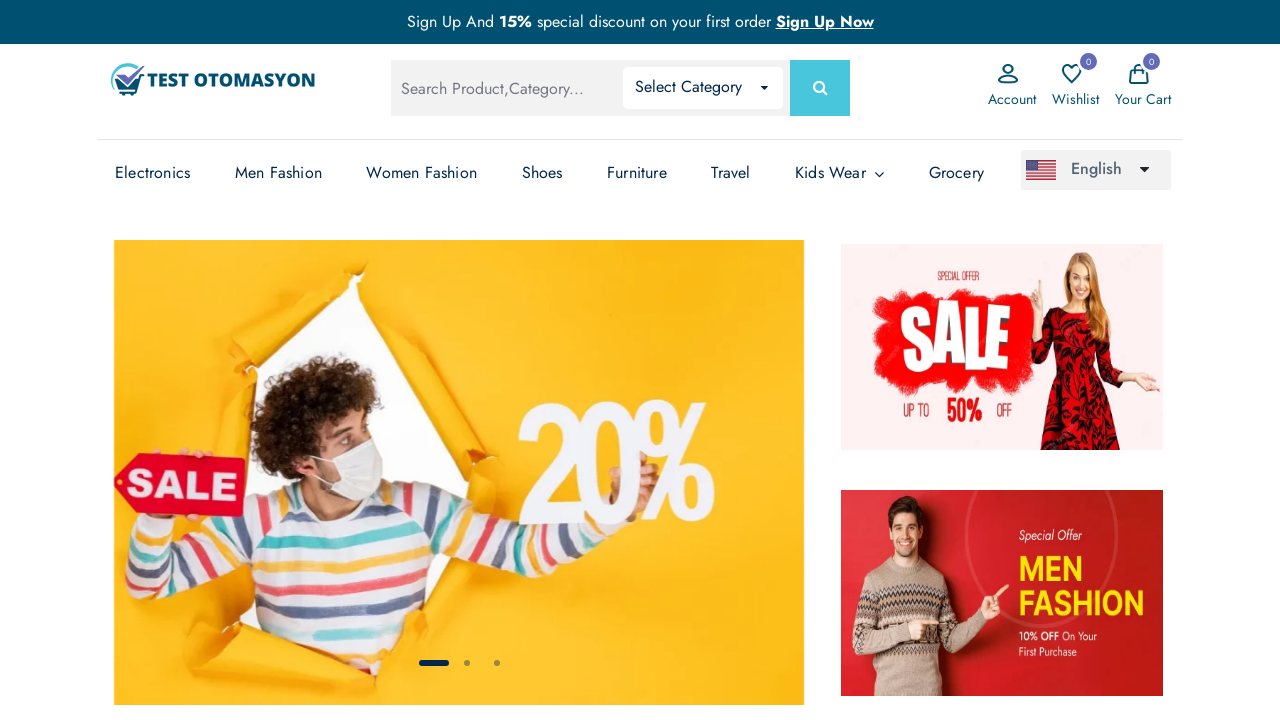

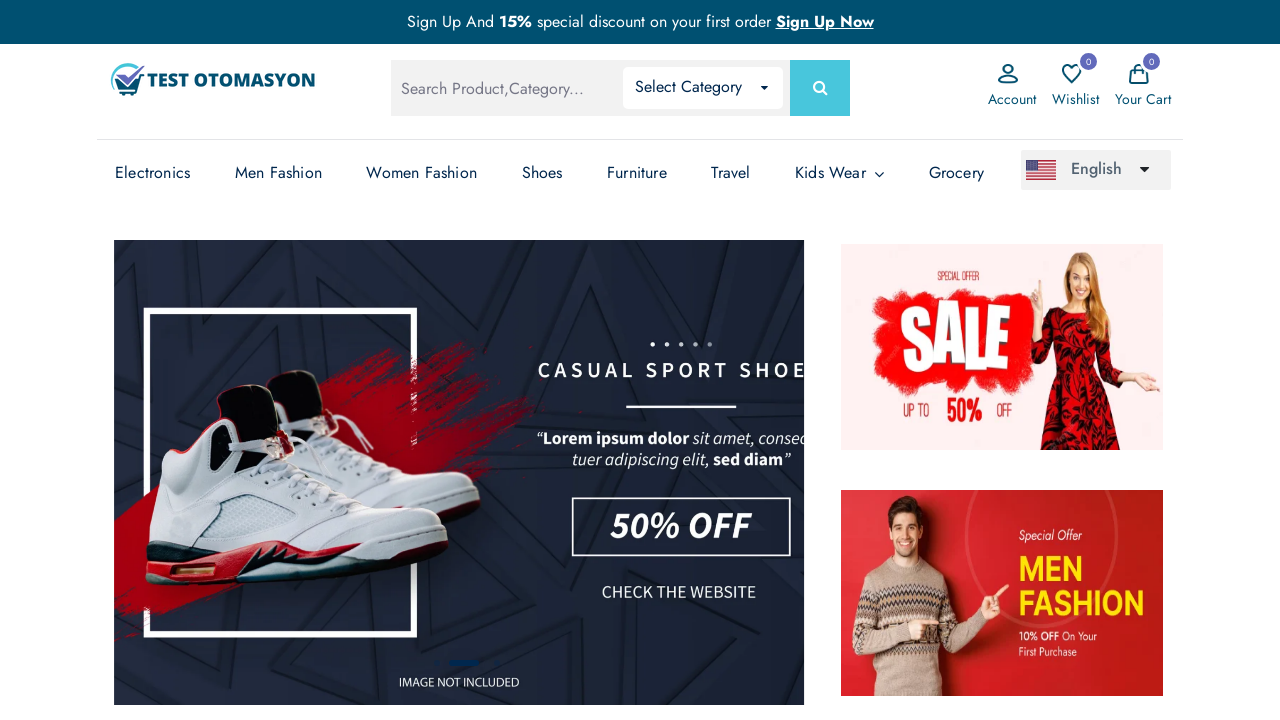